Tests drag and drop functionality by dragging an element from source to target location within an iframe

Starting URL: http://jqueryui.com/droppable/

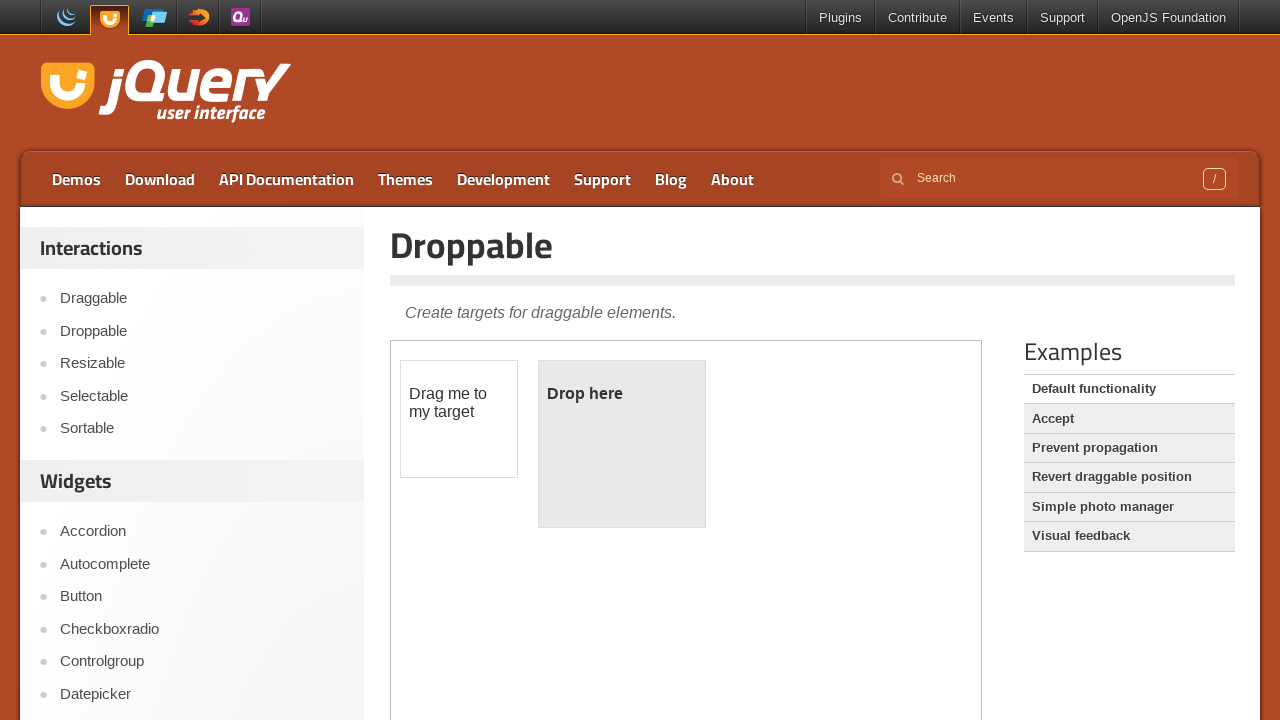

Located the iframe containing drag and drop elements
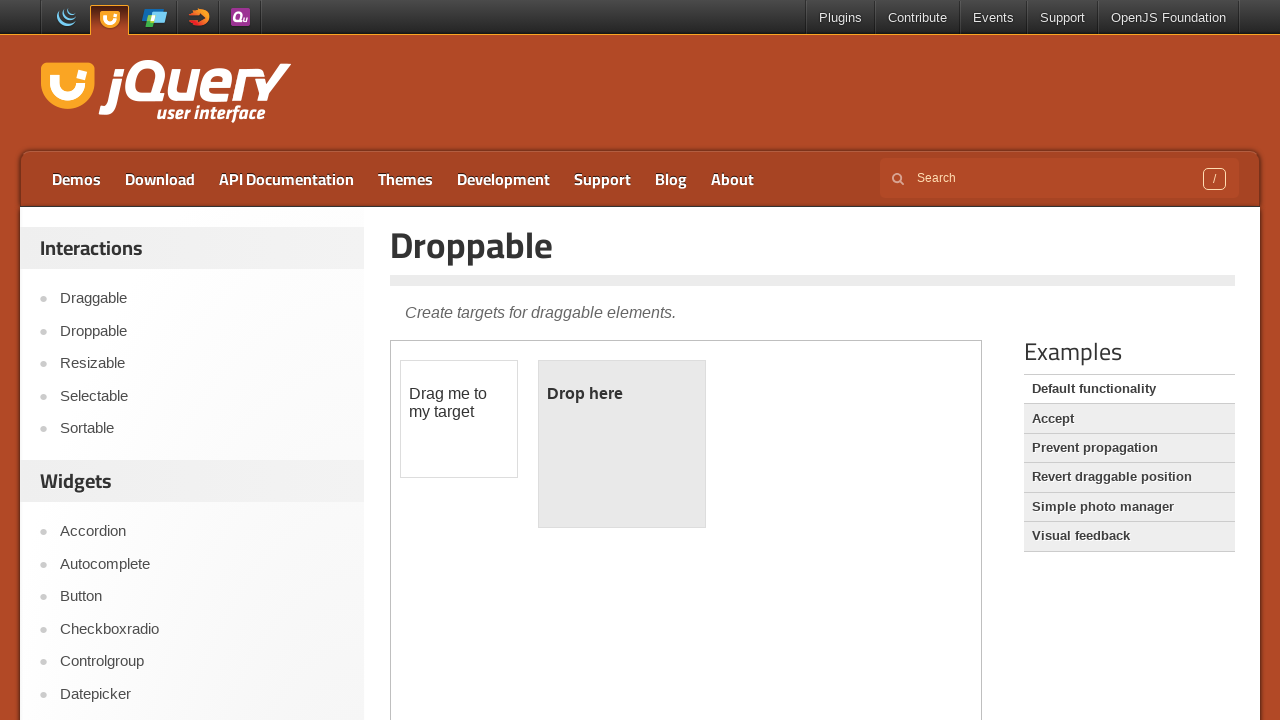

Located the draggable element
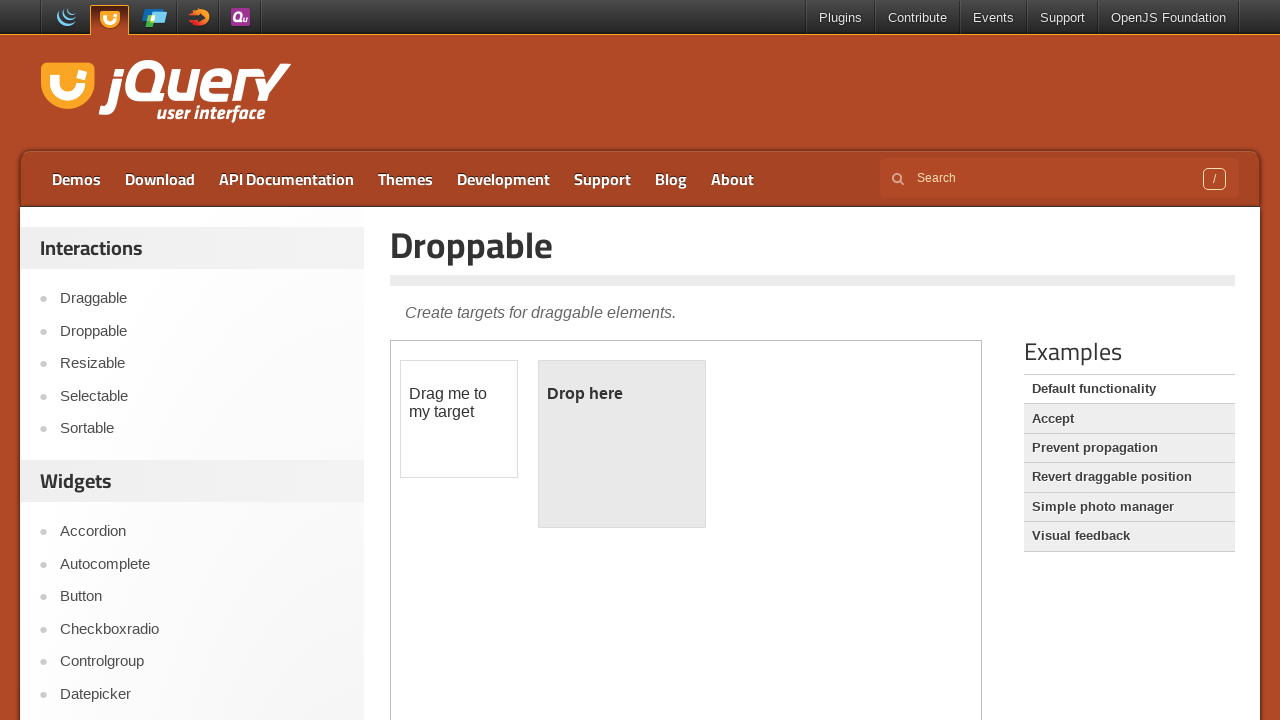

Located the droppable target element
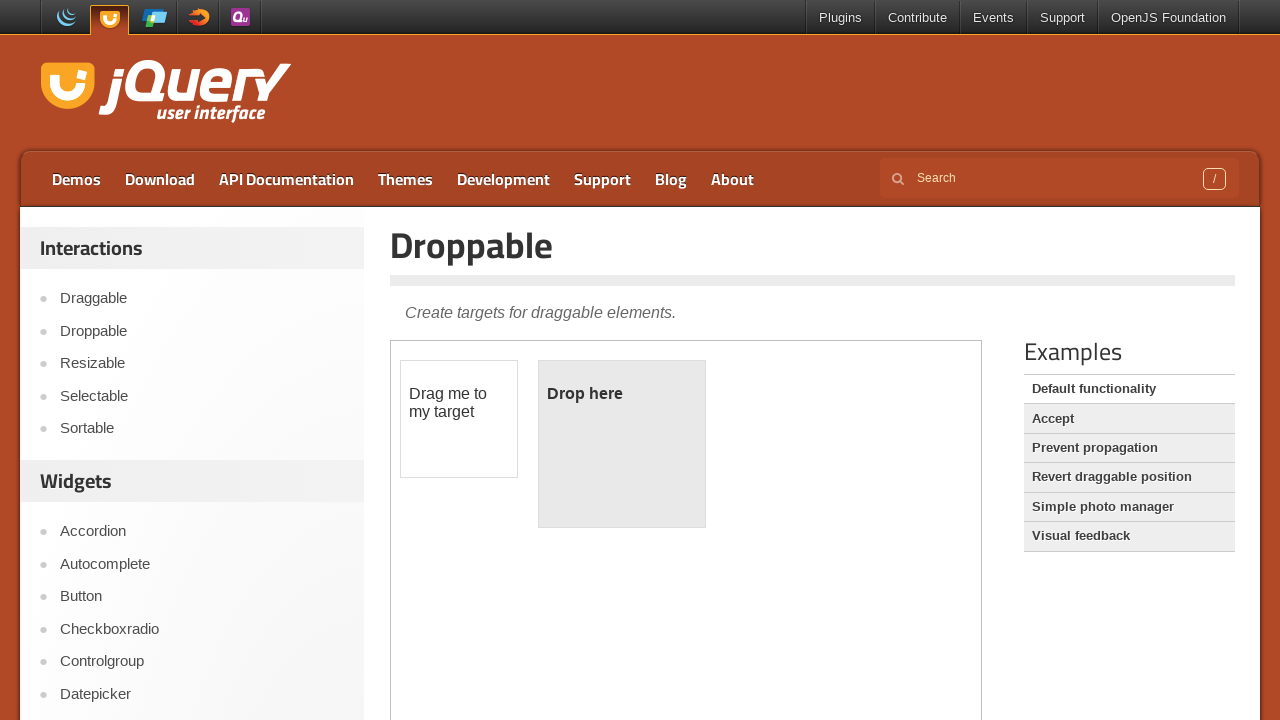

Dragged element from source to target location at (622, 444)
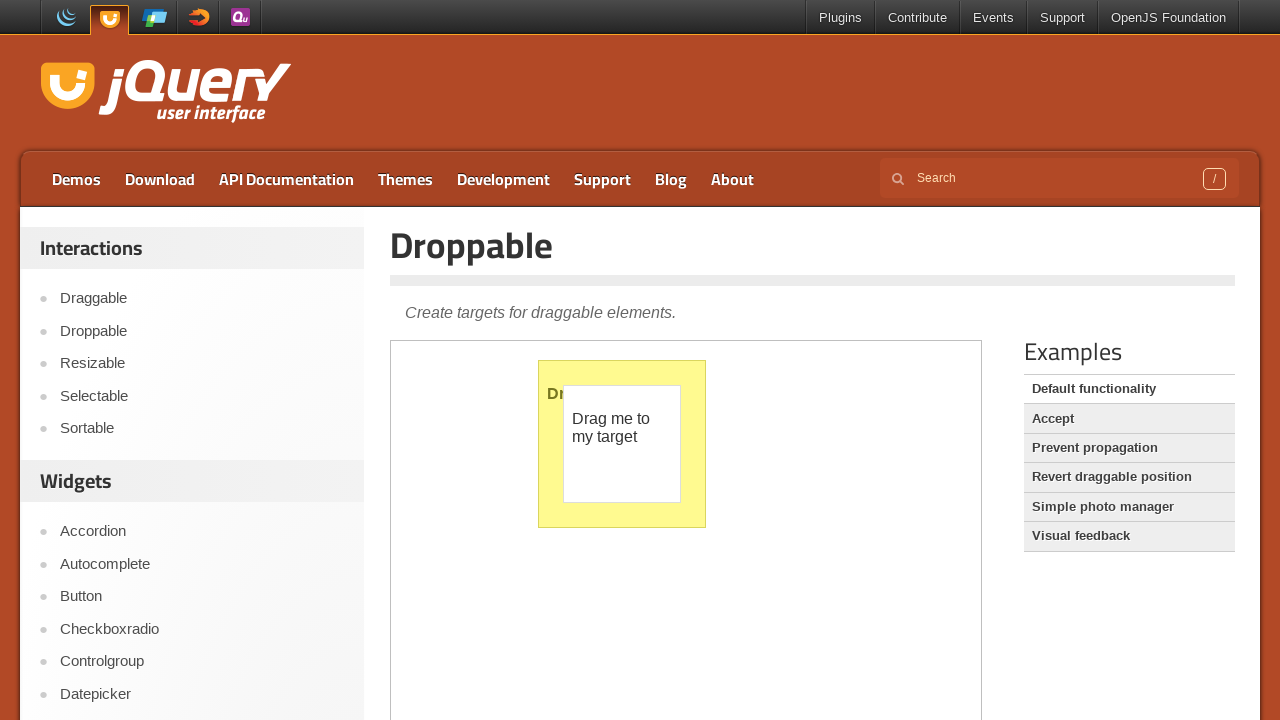

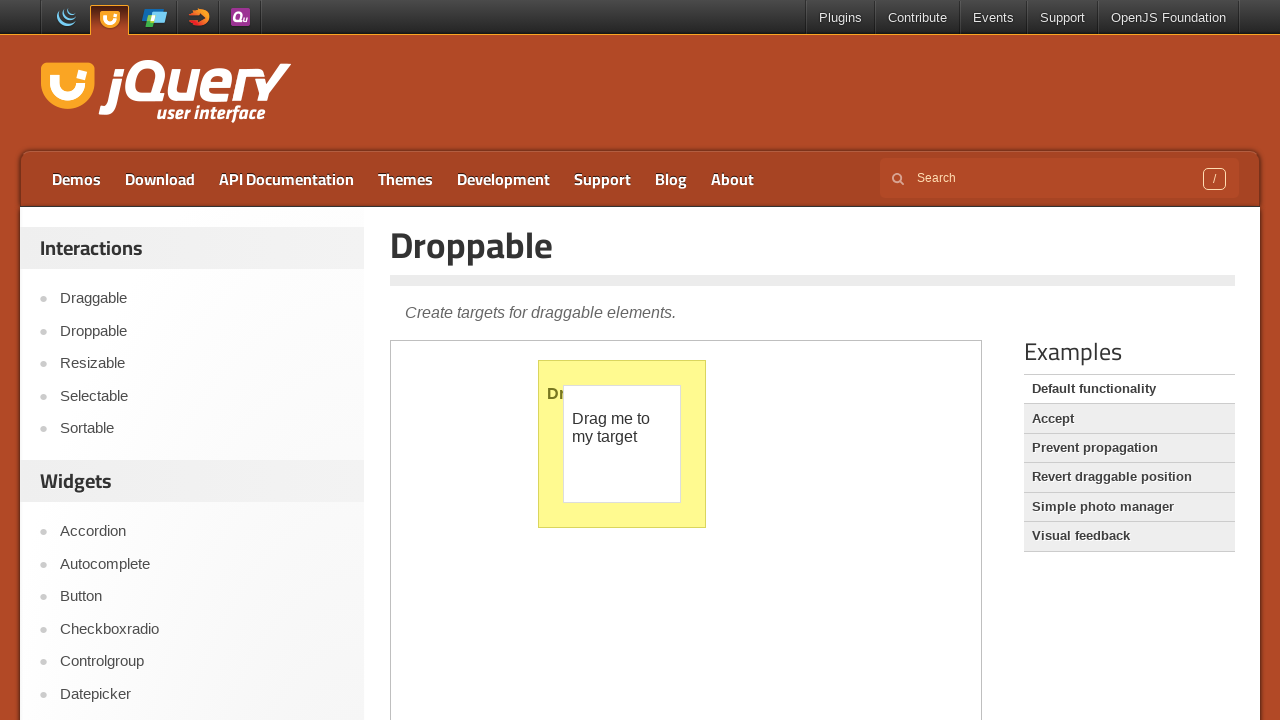